Navigates to EchoEcho HTML forms tutorial page and verifies the page loads correctly

Starting URL: http://www.echoecho.com/htmlforms10.htm

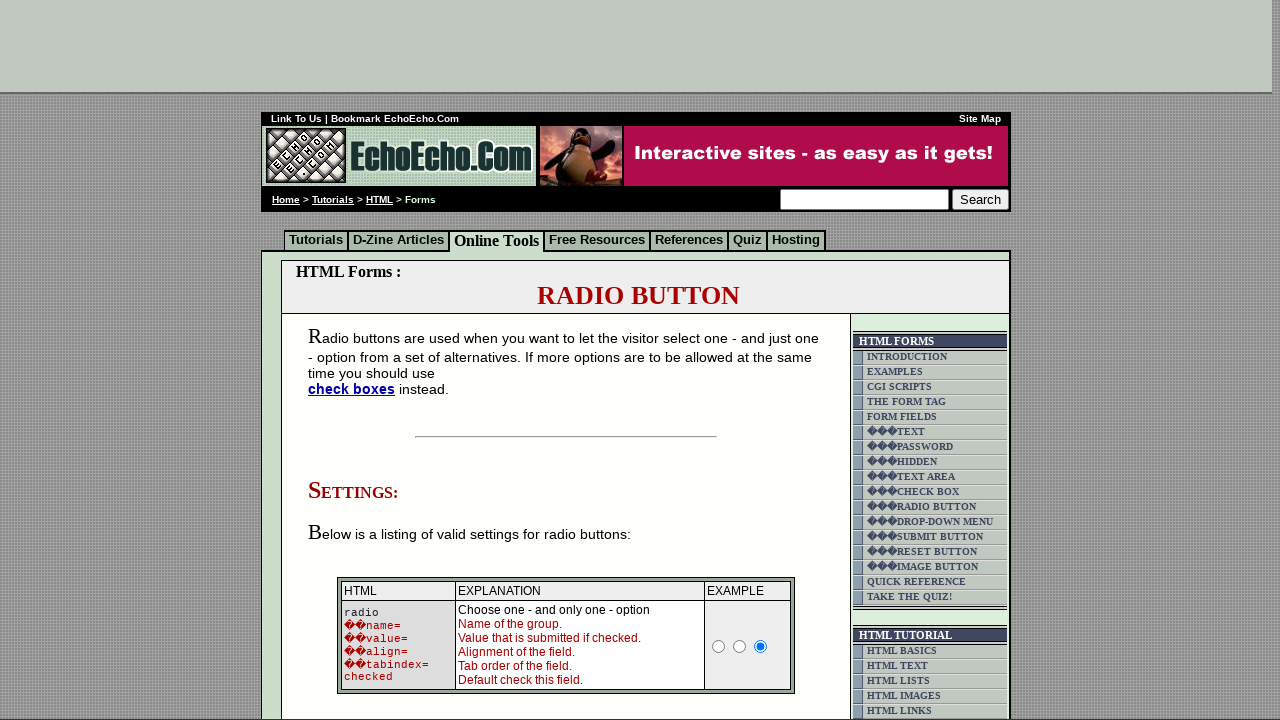

Waited for page DOM content to load
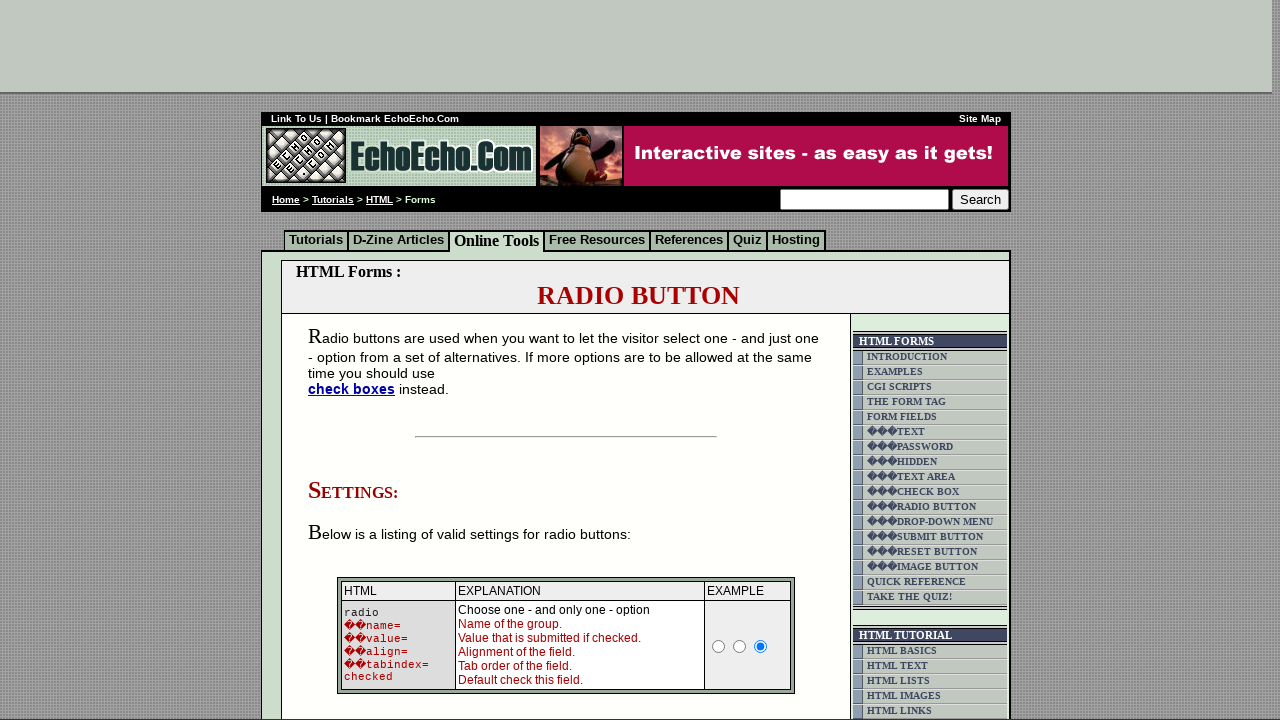

Retrieved page title
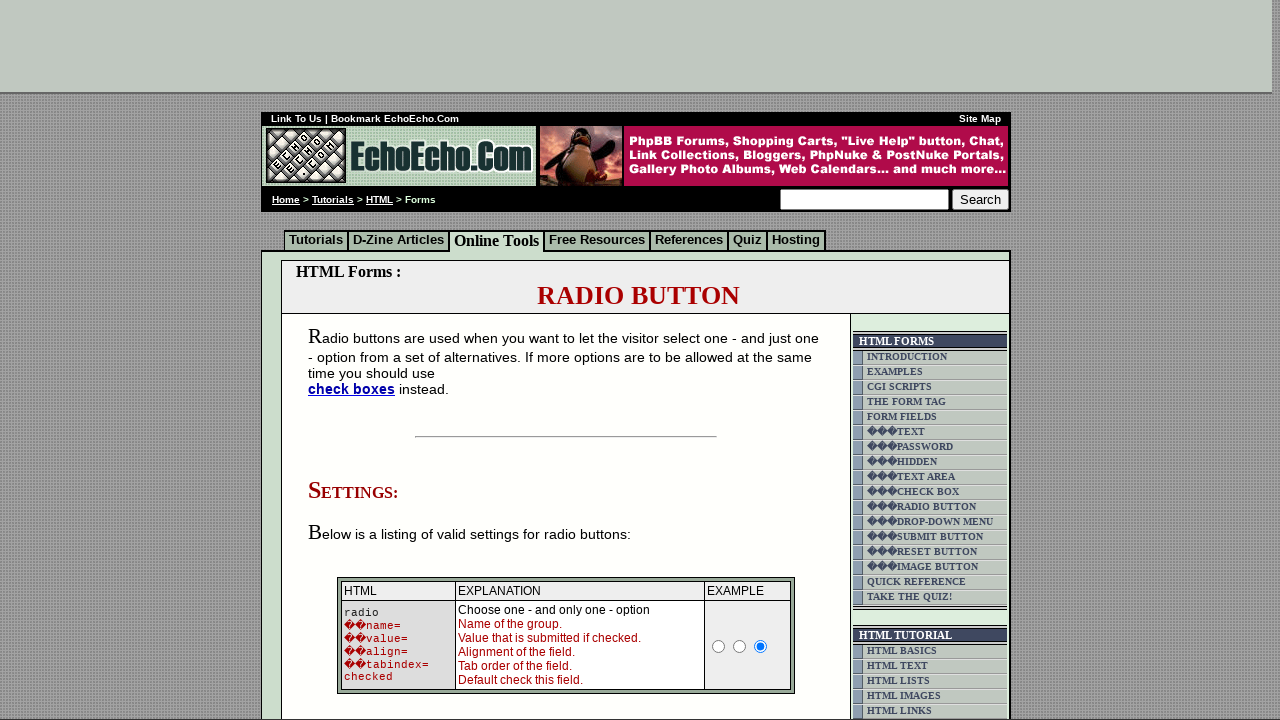

Verified page has a title and loaded successfully
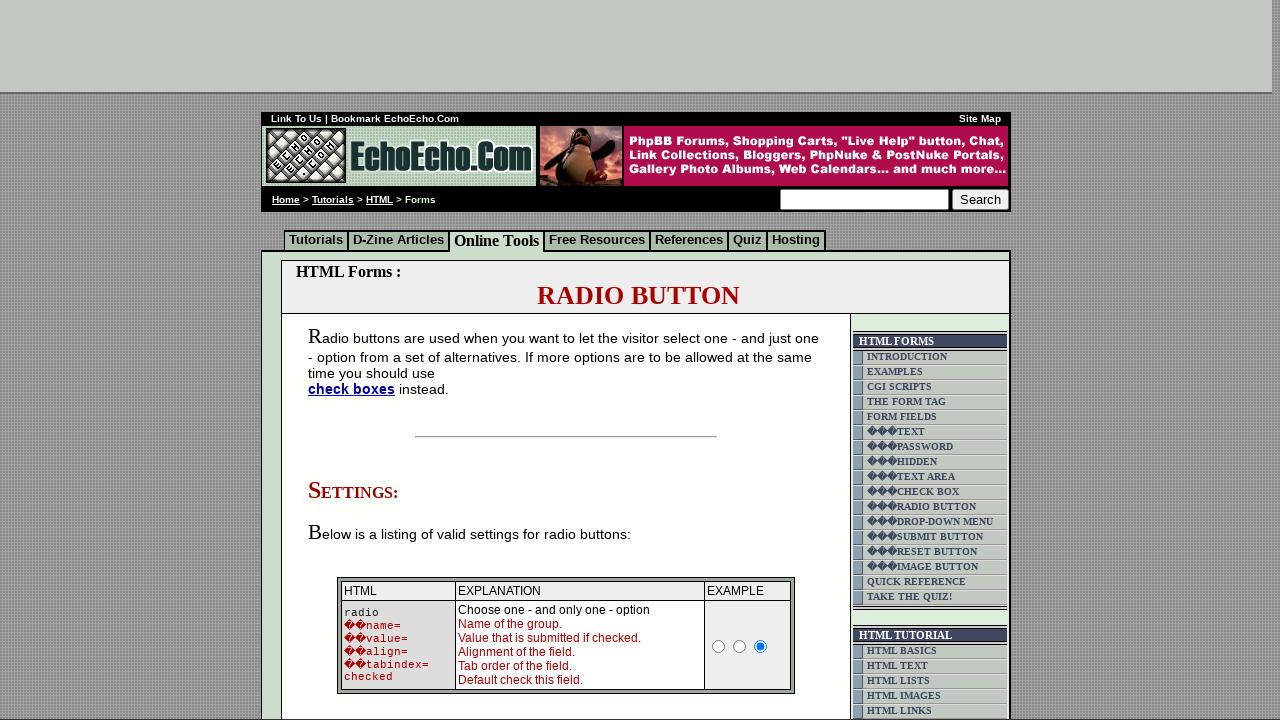

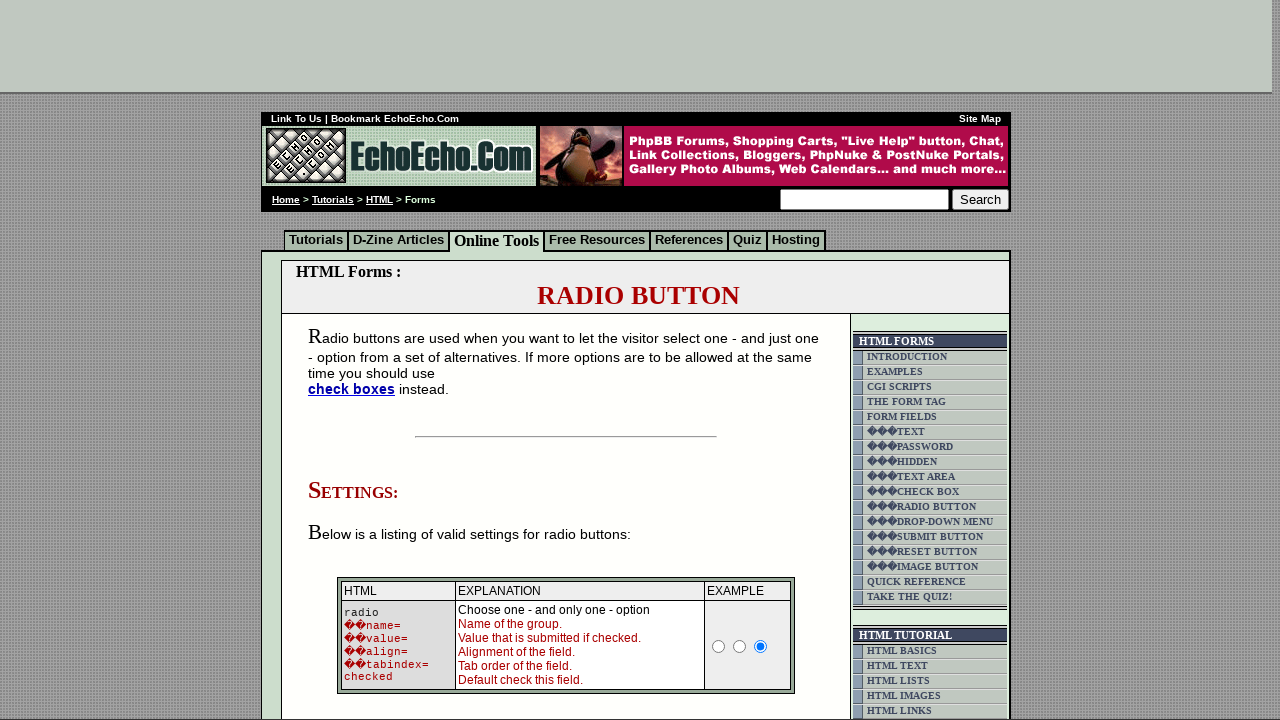